Tests entering text into a JavaScript prompt dialog and verifies the entered text is displayed

Starting URL: https://the-internet.herokuapp.com/javascript_alerts

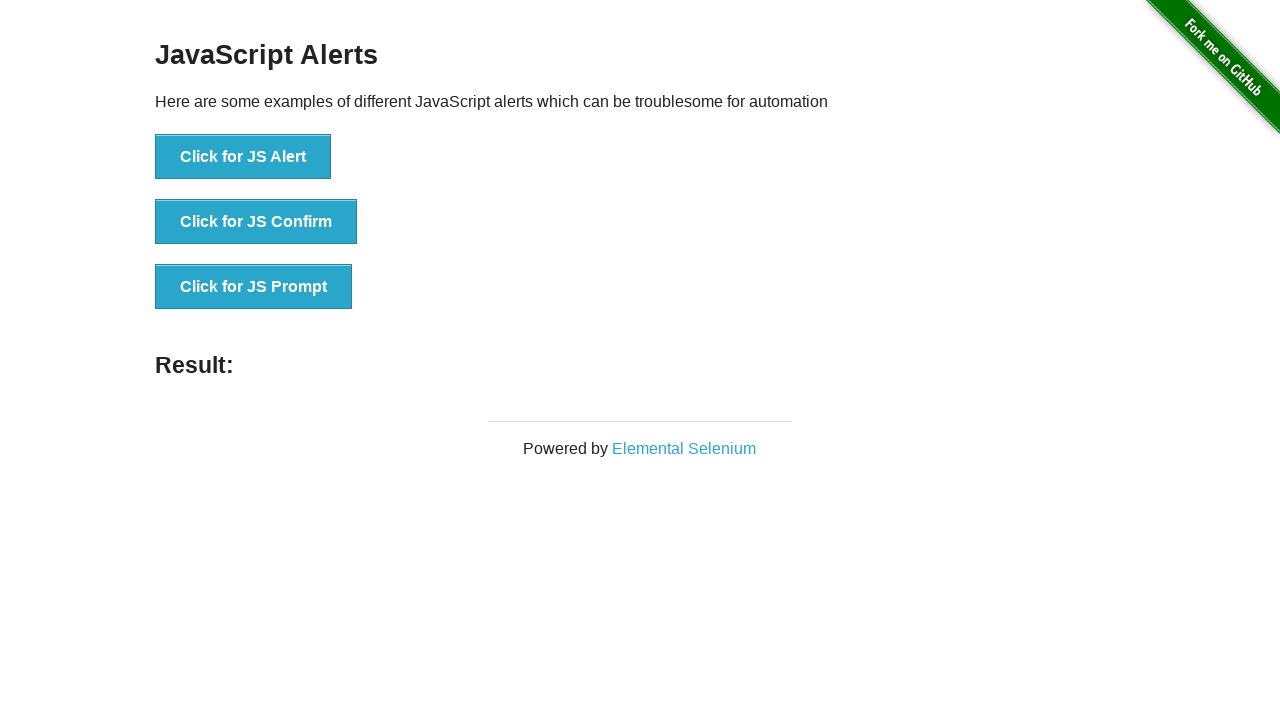

Set up dialog handler to accept prompt with text 'Alperen'
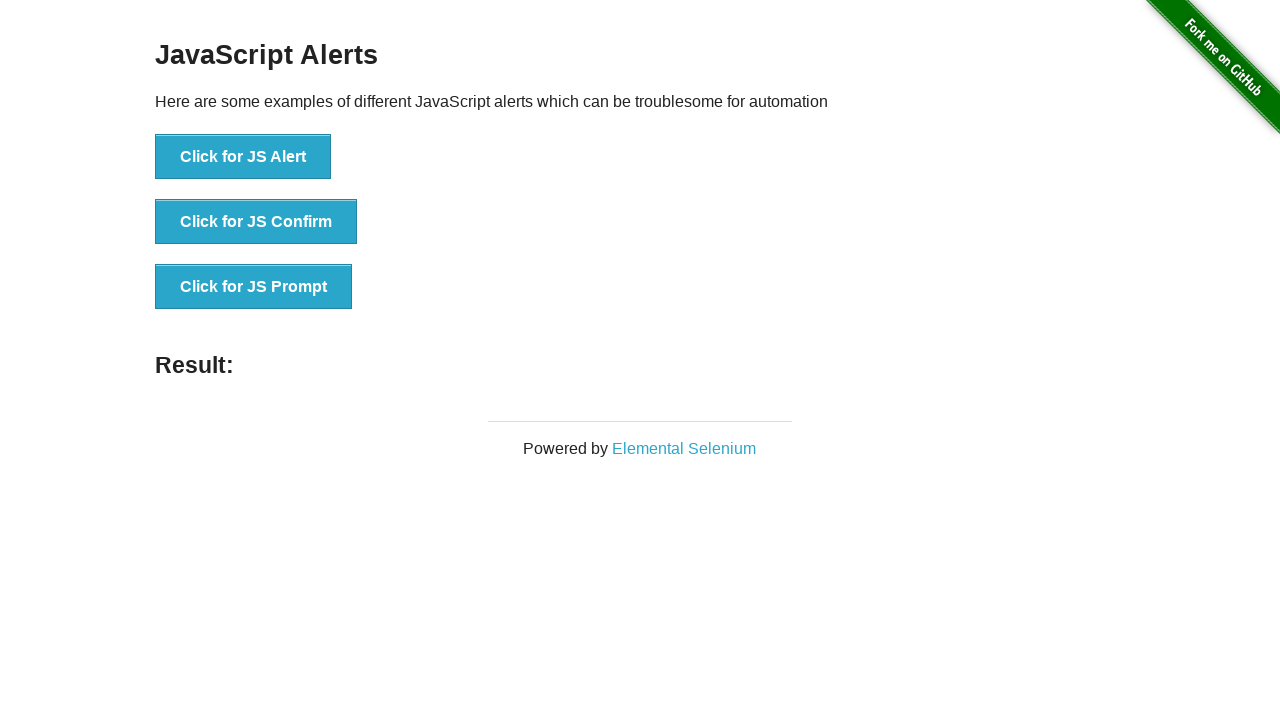

Clicked 'Click for JS Prompt' button to trigger JavaScript prompt dialog at (254, 287) on xpath=//button[.='Click for JS Prompt']
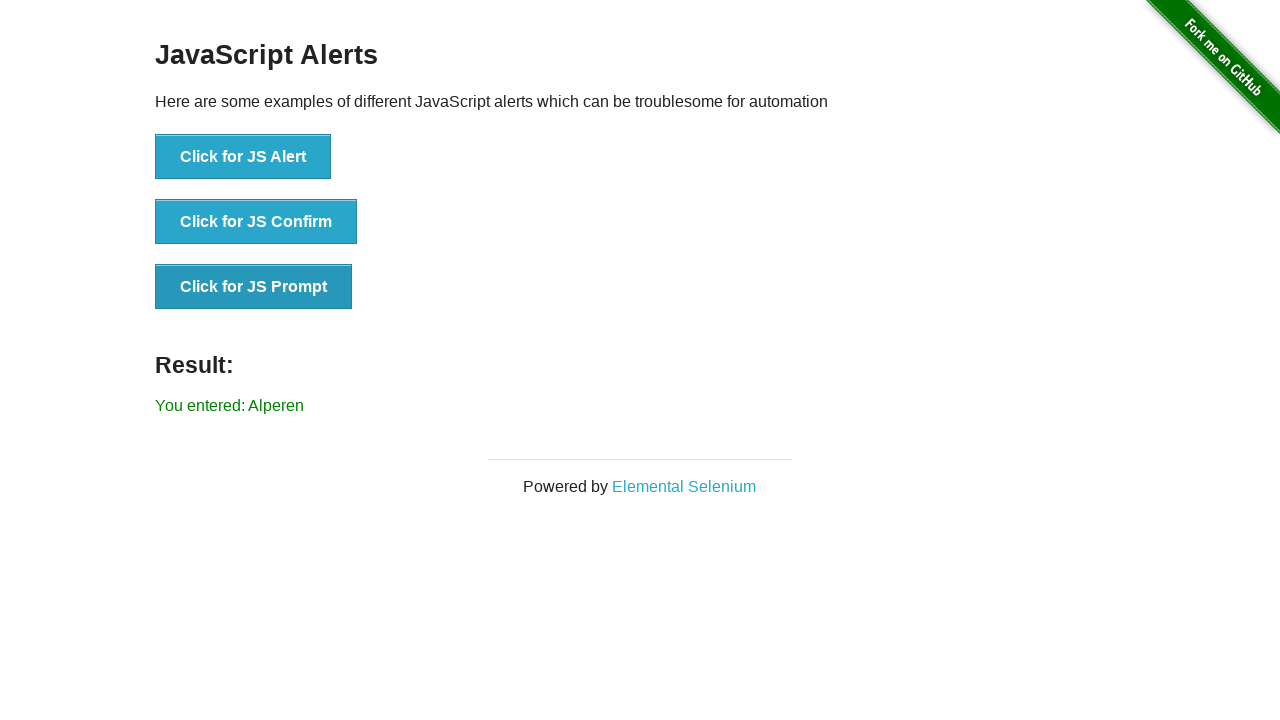

Retrieved result text from #result element
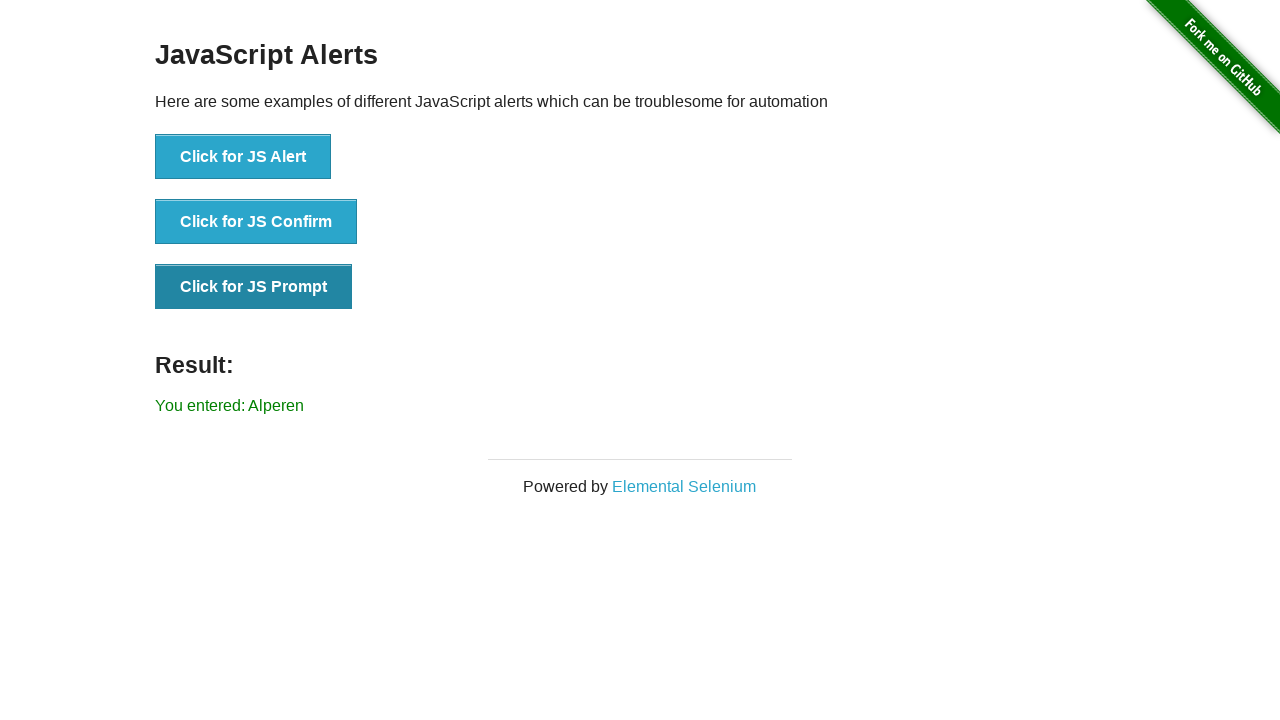

Verified result text matches expected value 'You entered: Alperen'
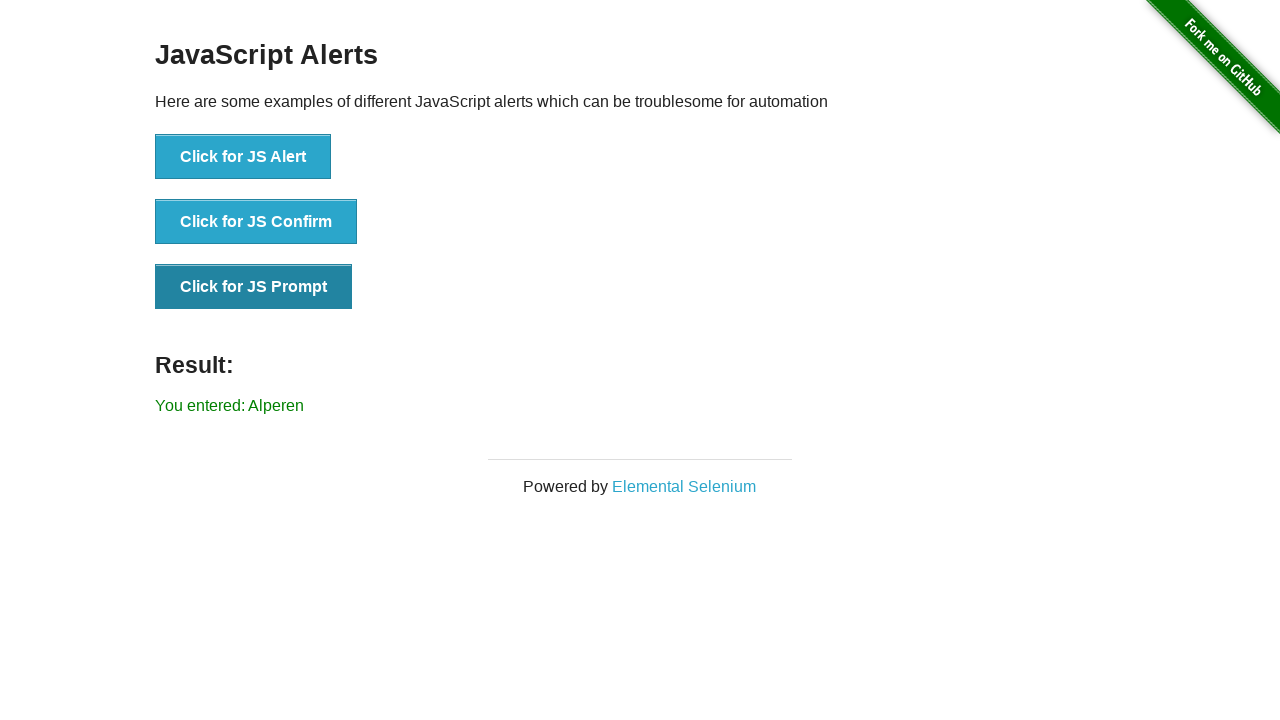

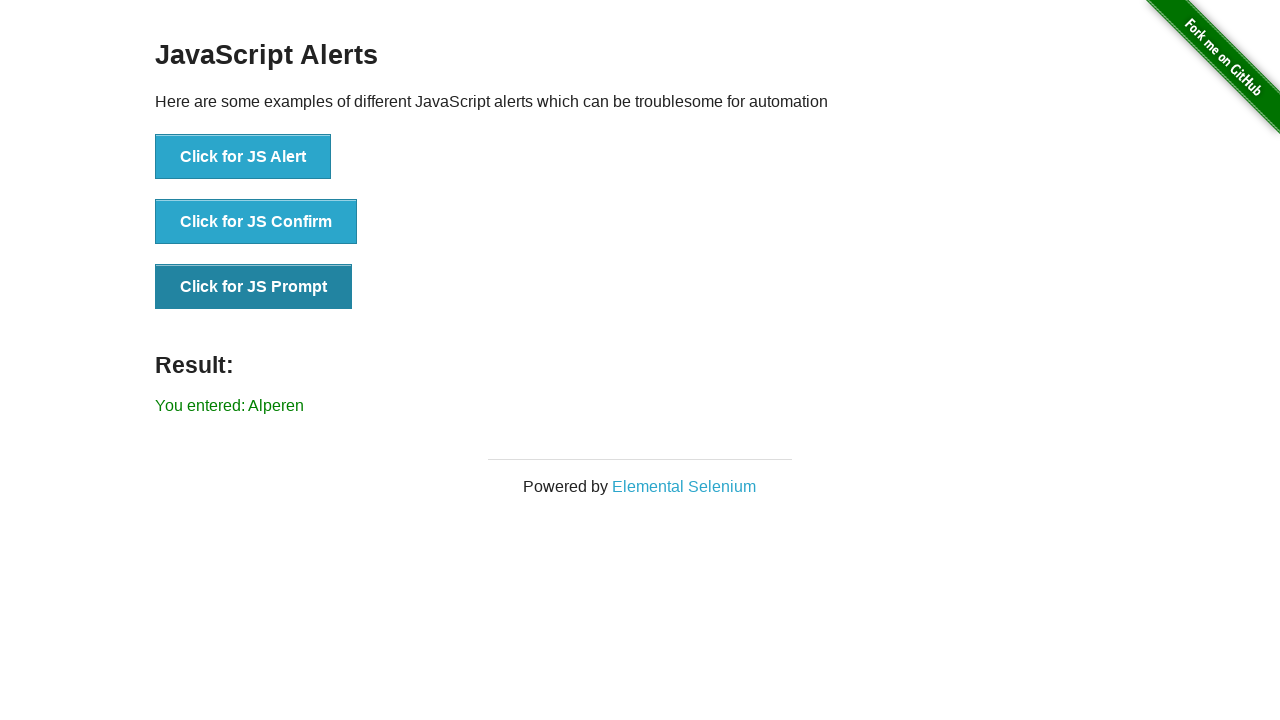